Fills out and submits a bank registration form with personal information including name, address, phone number, SSN, and account credentials

Starting URL: https://parabank.parasoft.com/parabank/register.htm

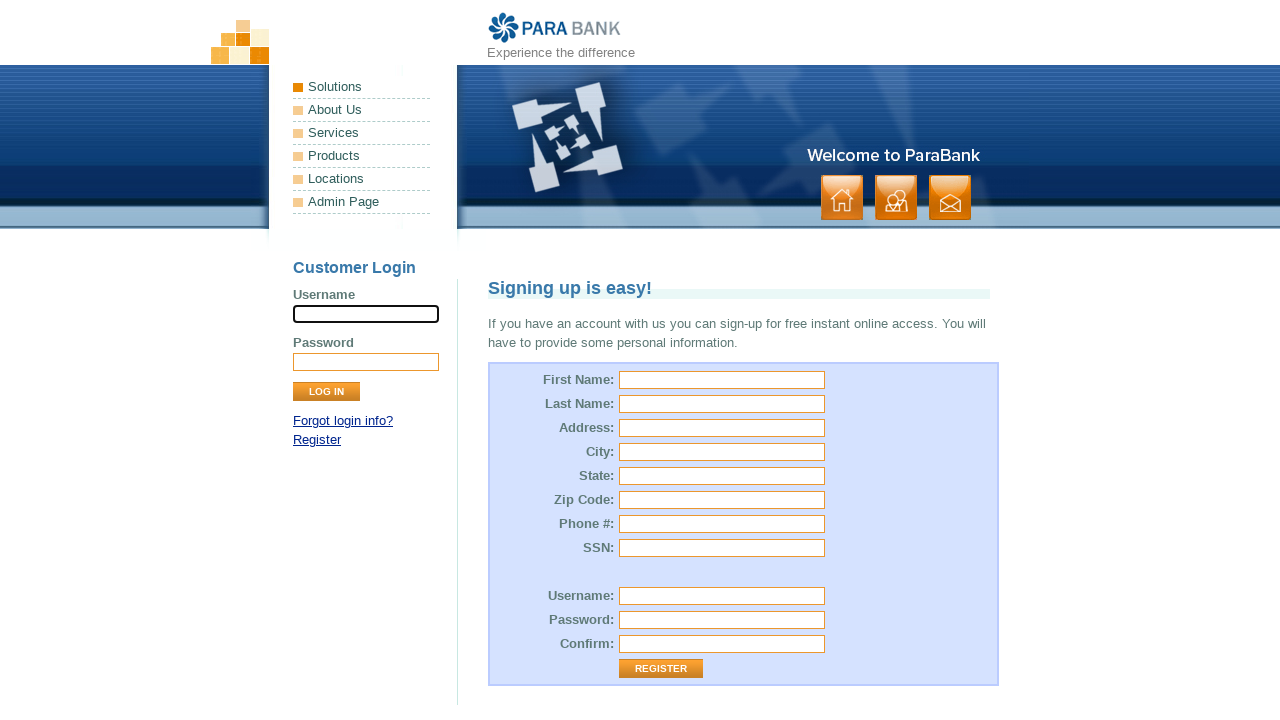

Filled first name field with 'Joe' on #customer\.firstName
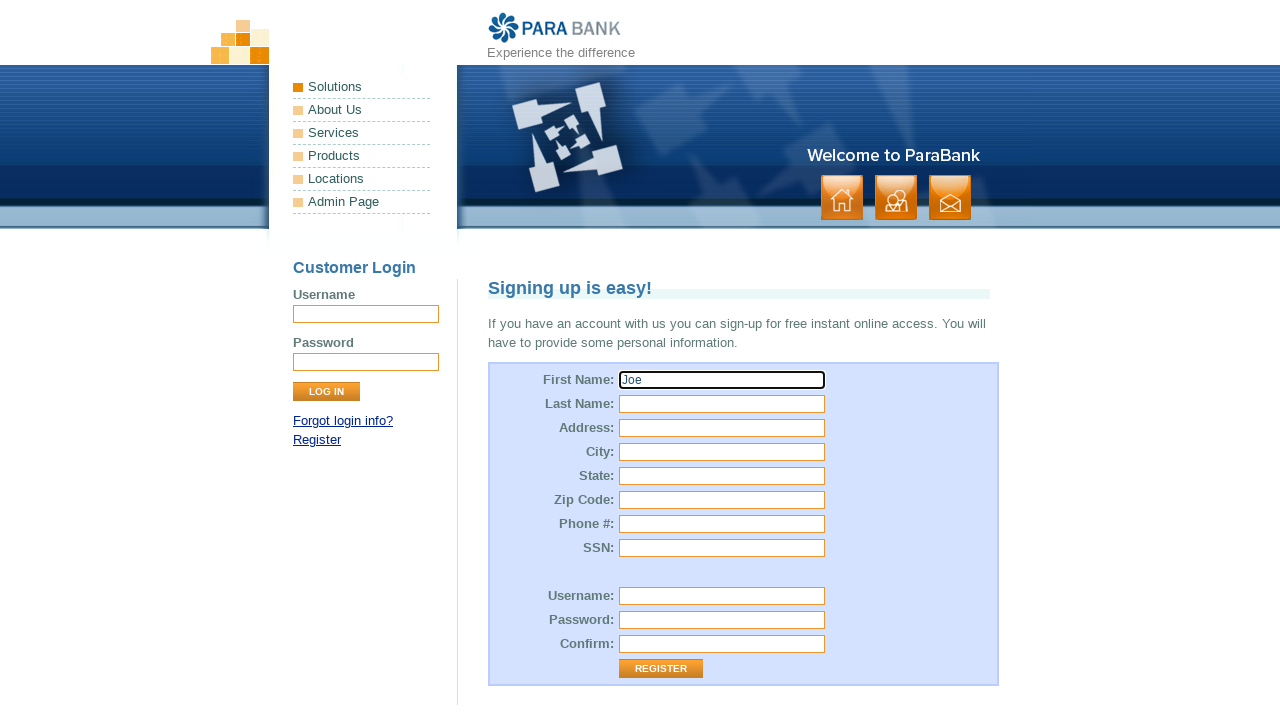

Filled last name field with 'Biden' on input[name='customer.lastName']
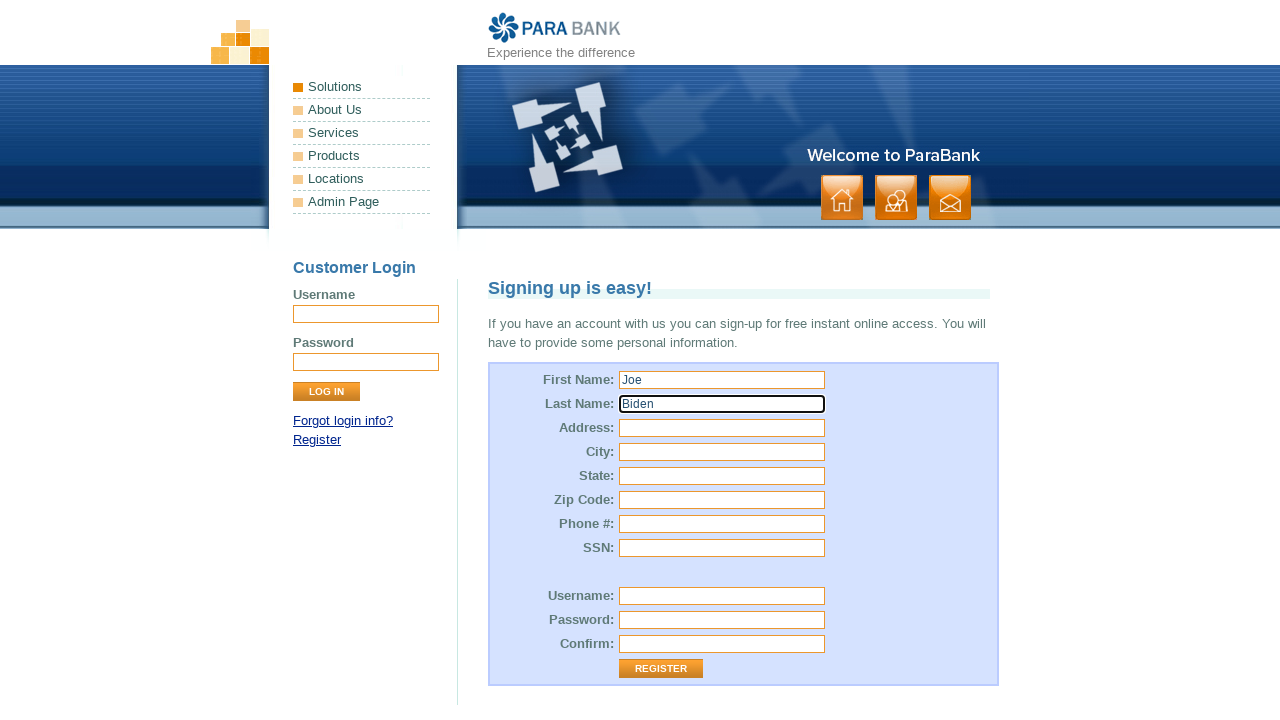

Filled street address with '65 Retirement house ave' on input[name='customer.address.street']
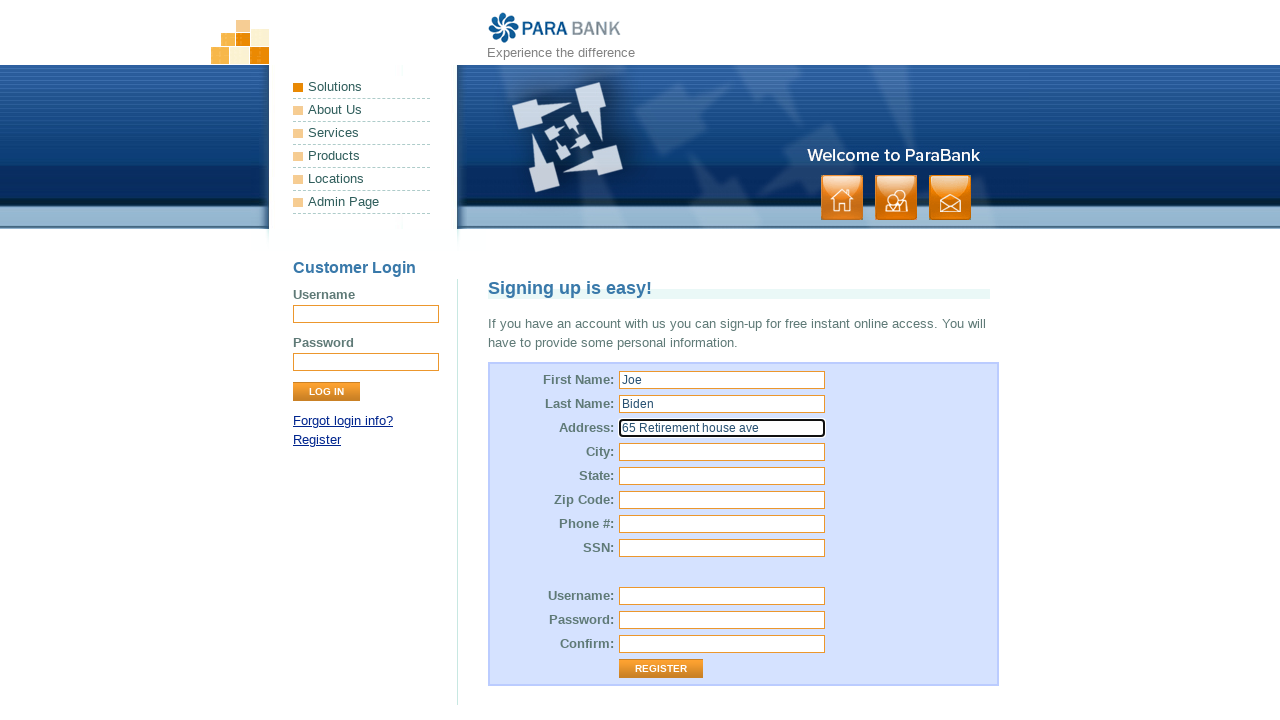

Filled city field with 'Far Away' on input[name='customer.address.city']
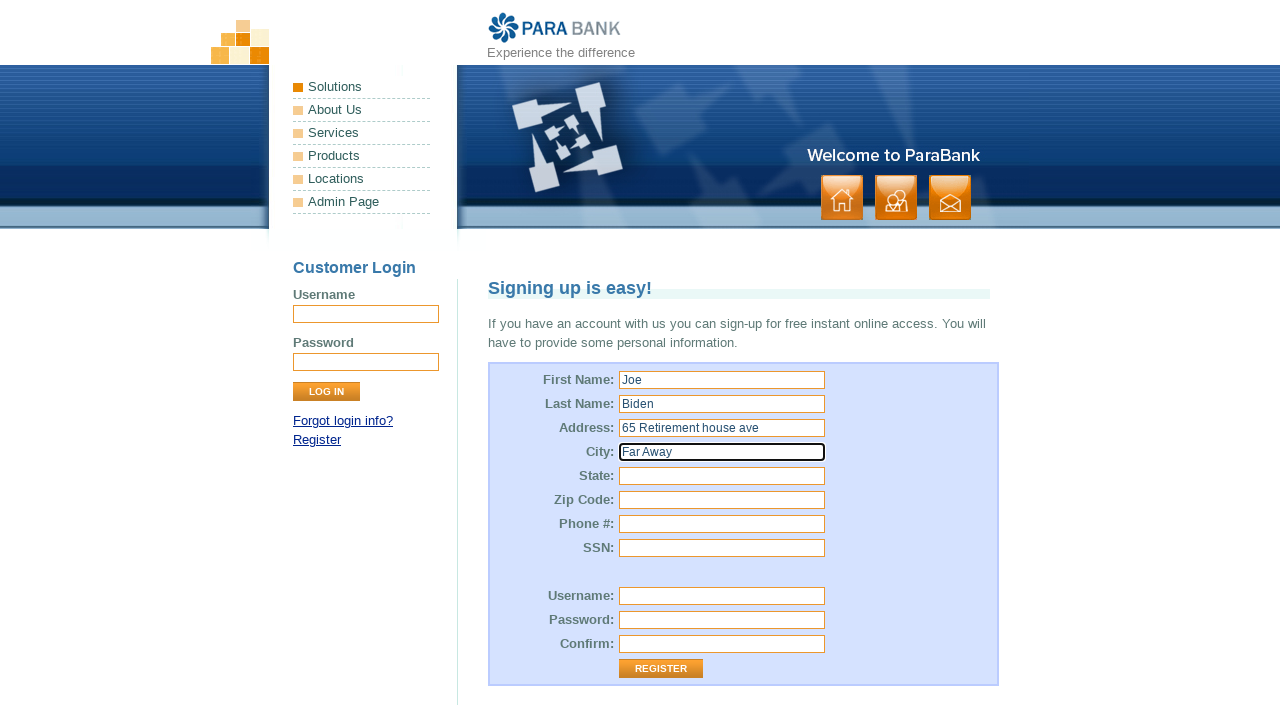

Filled state field with 'Alaska' on #customer\.address\.state
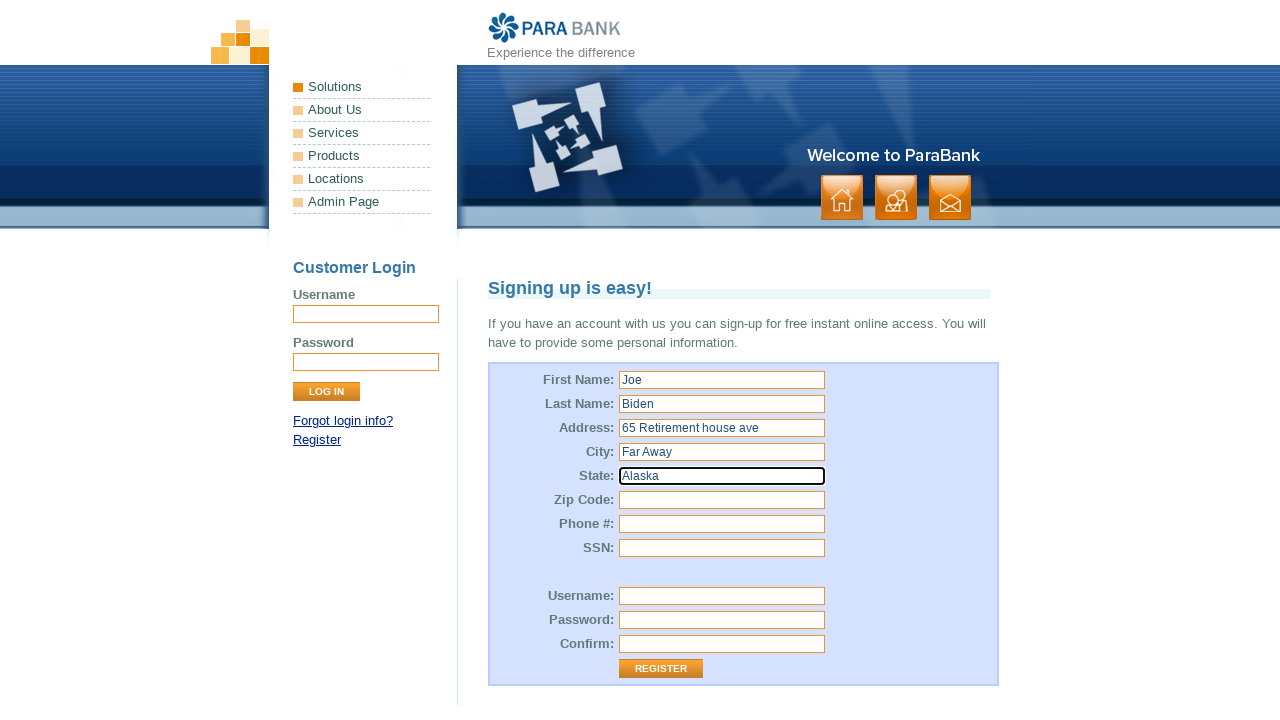

Filled zip code field with '40232' on #customer\.address\.zipCode
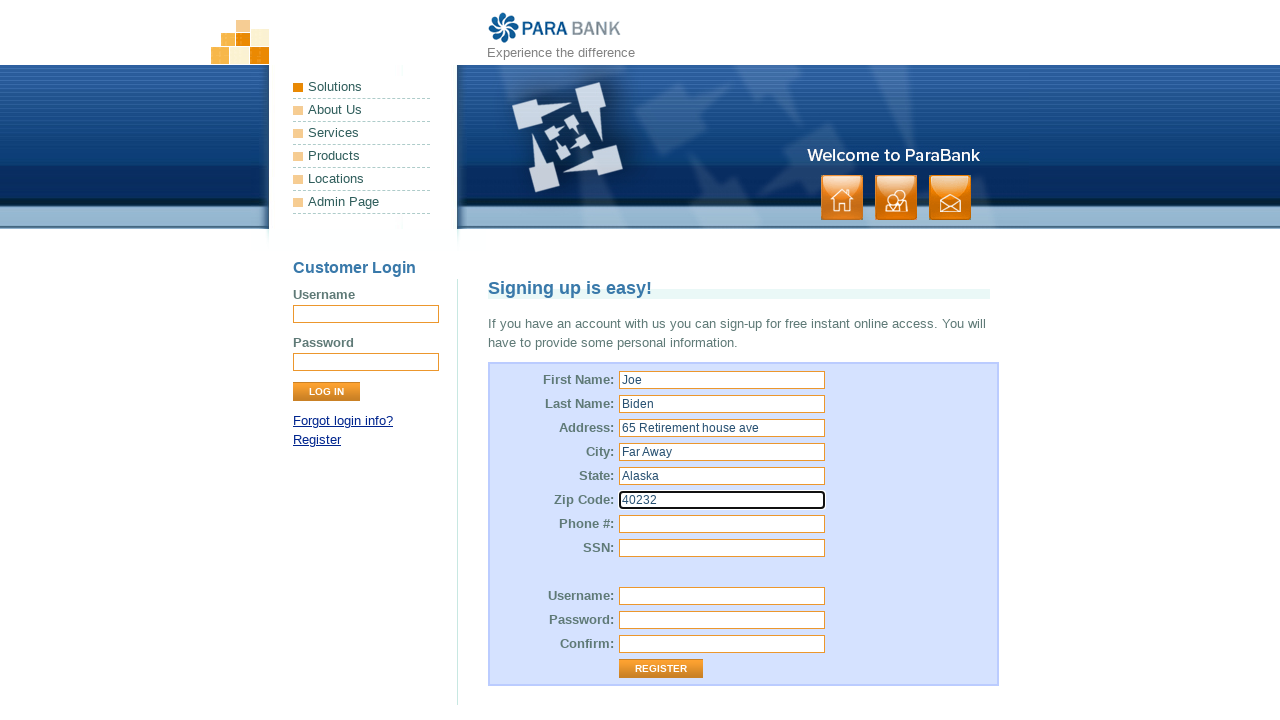

Filled phone number field with '2772772233' on #customer\.phoneNumber
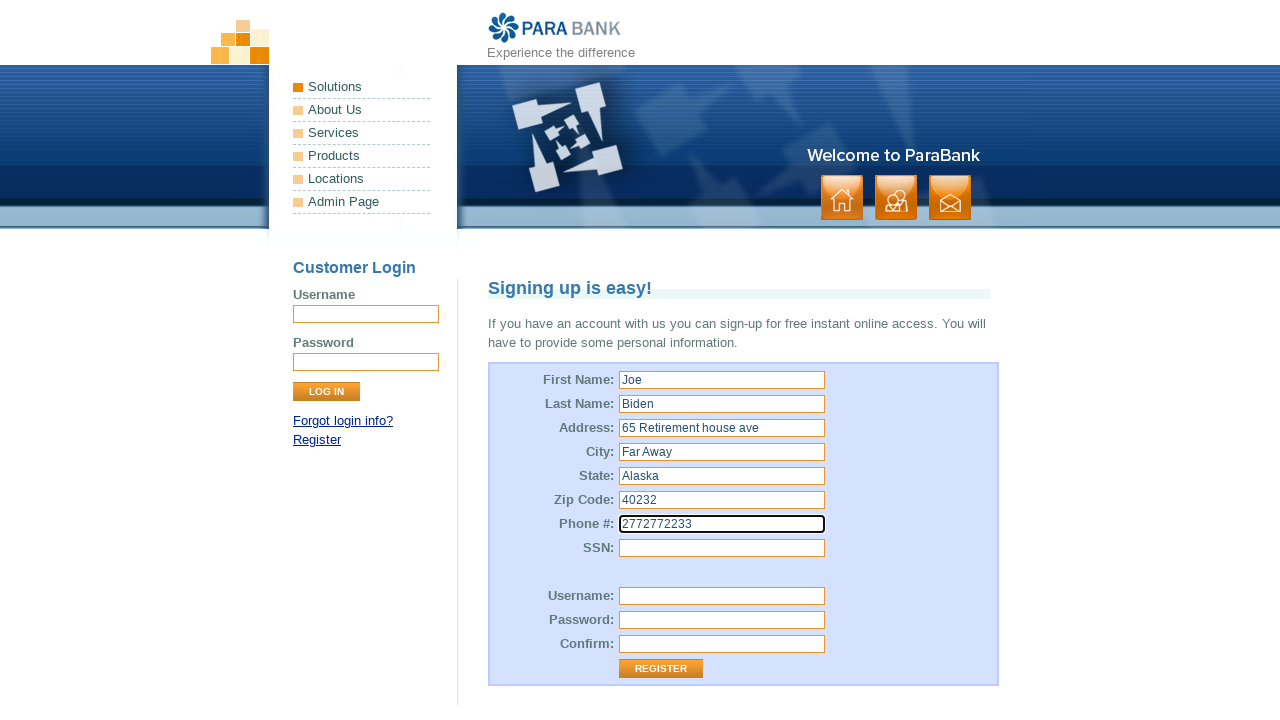

Filled SSN field with '202989898' on #customer\.ssn
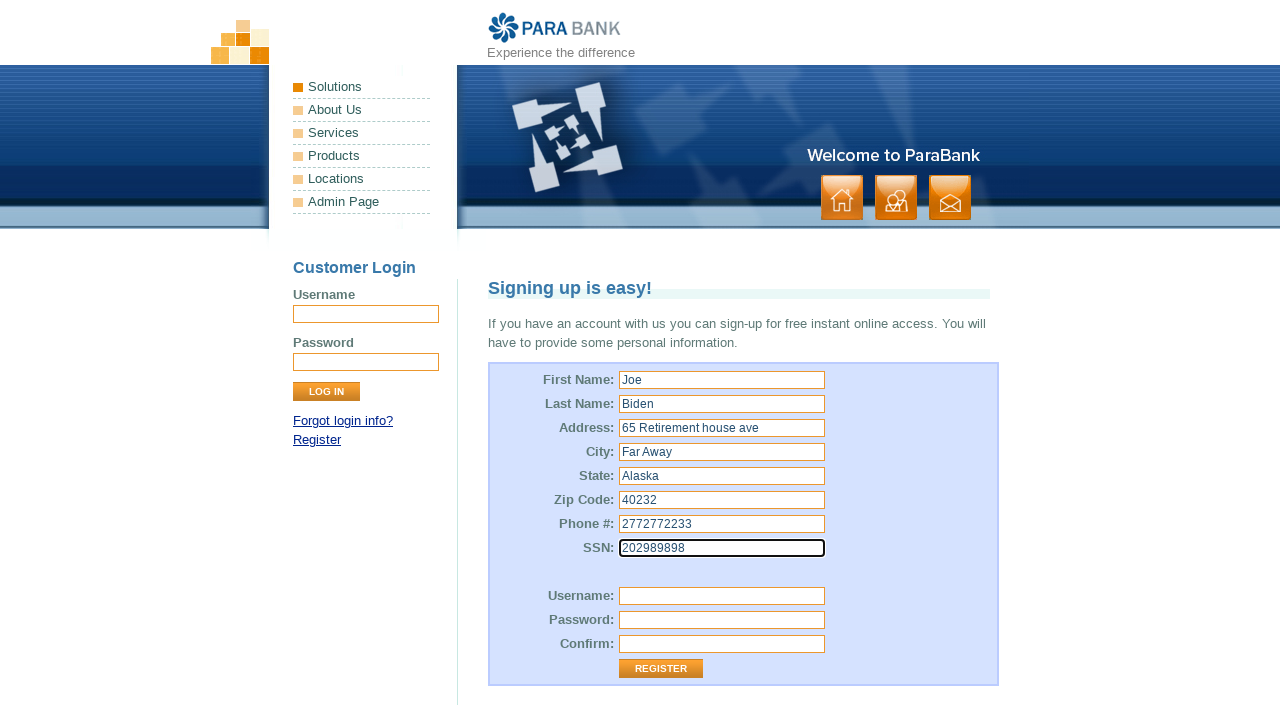

Filled username field with 'GoBrendon' on #customer\.username
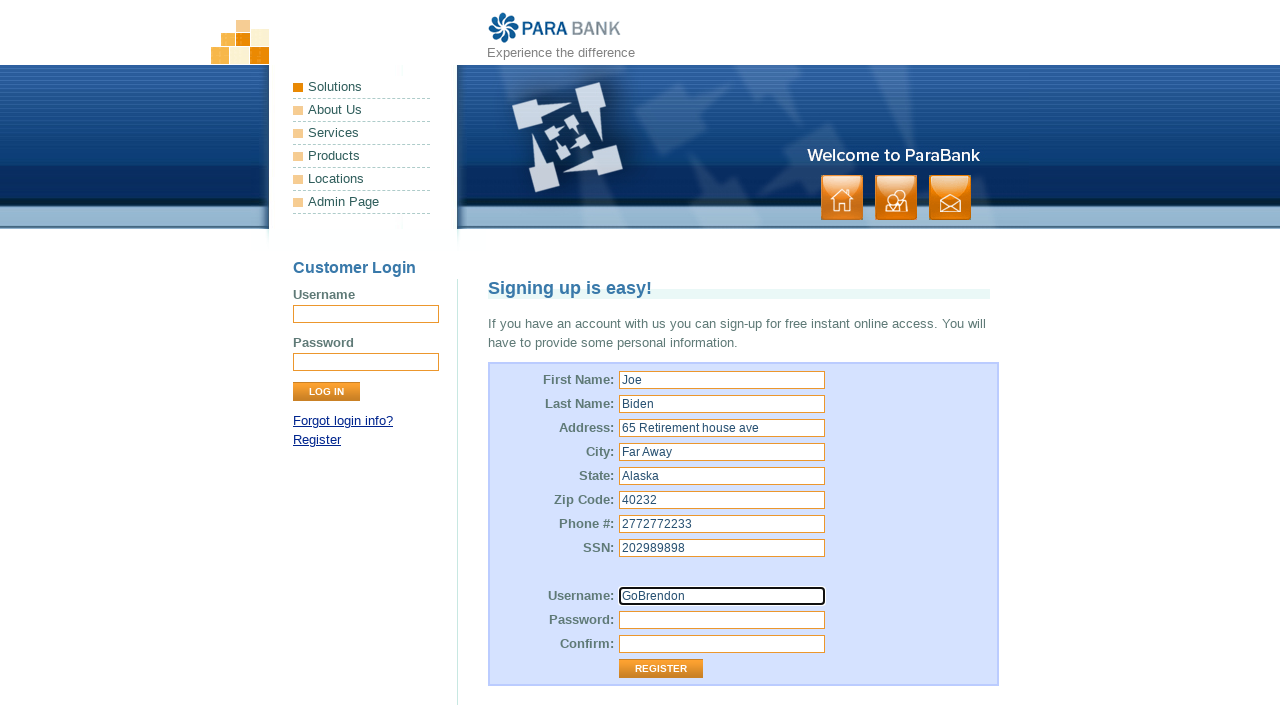

Filled password field with 'DontRemember' on #customer\.password
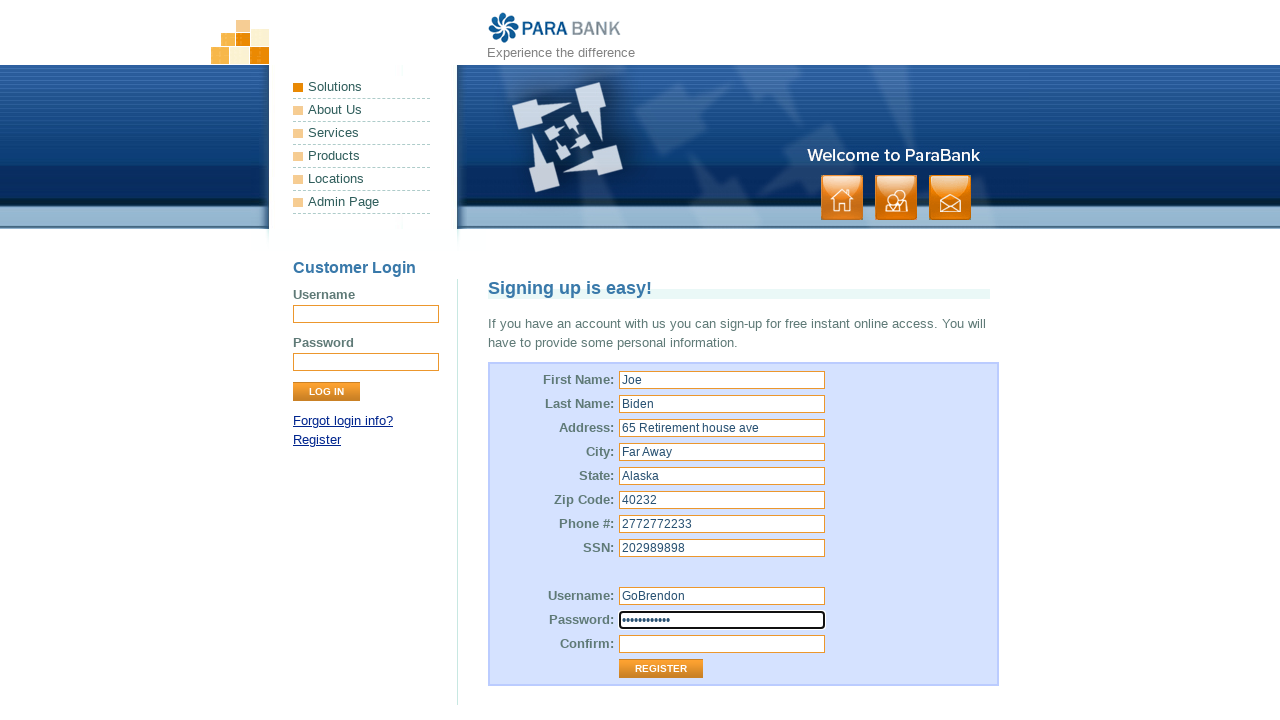

Filled repeated password field with 'DontRemember' on #repeatedPassword
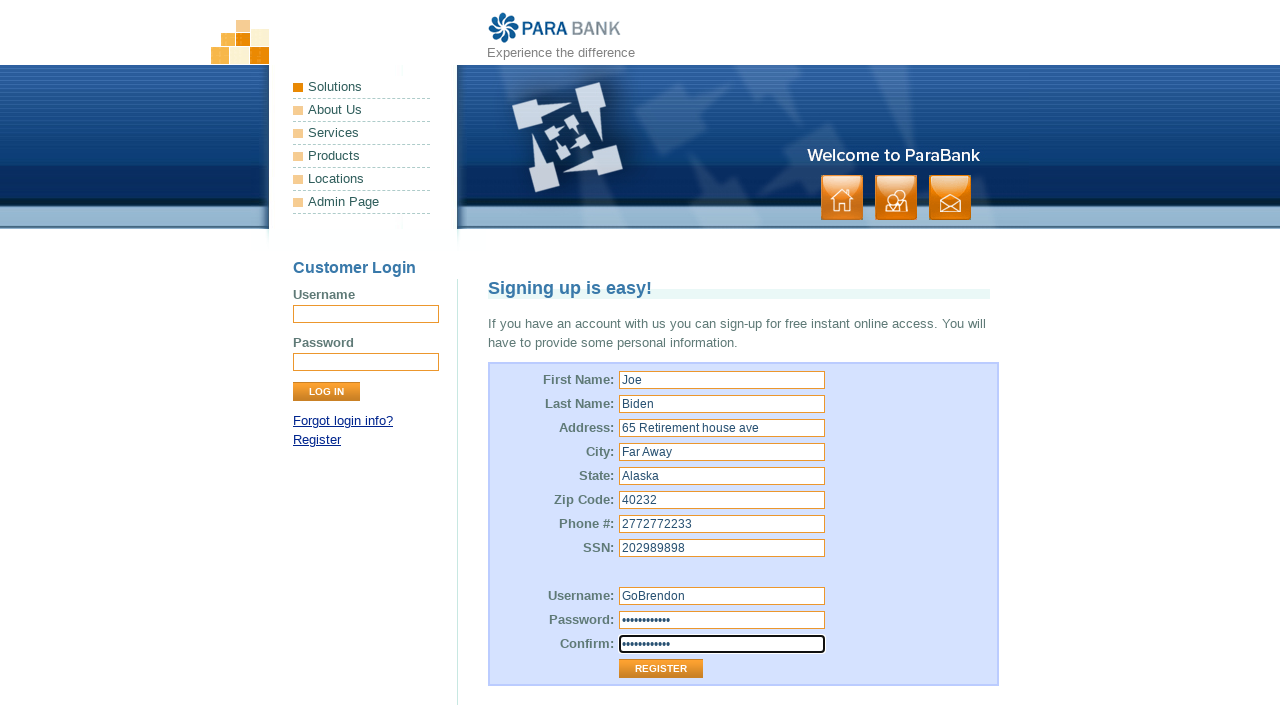

Clicked Register link to submit bank registration form at (317, 440) on a:has-text('Register')
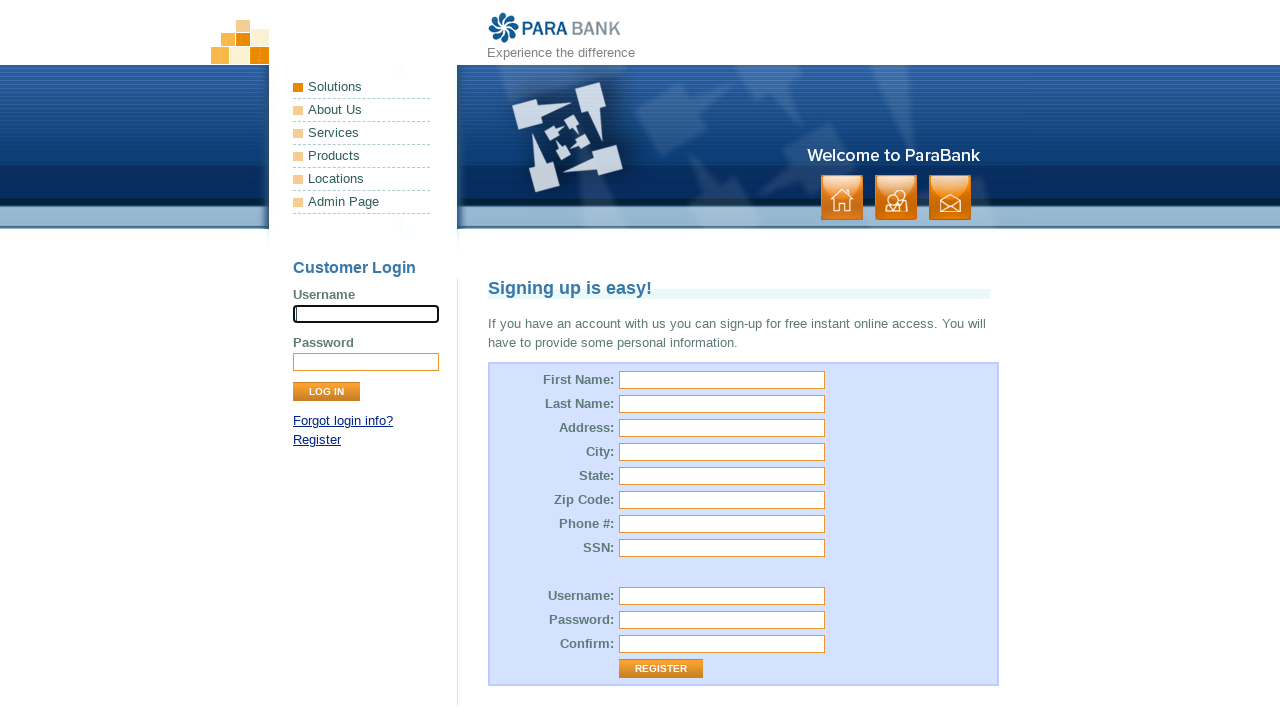

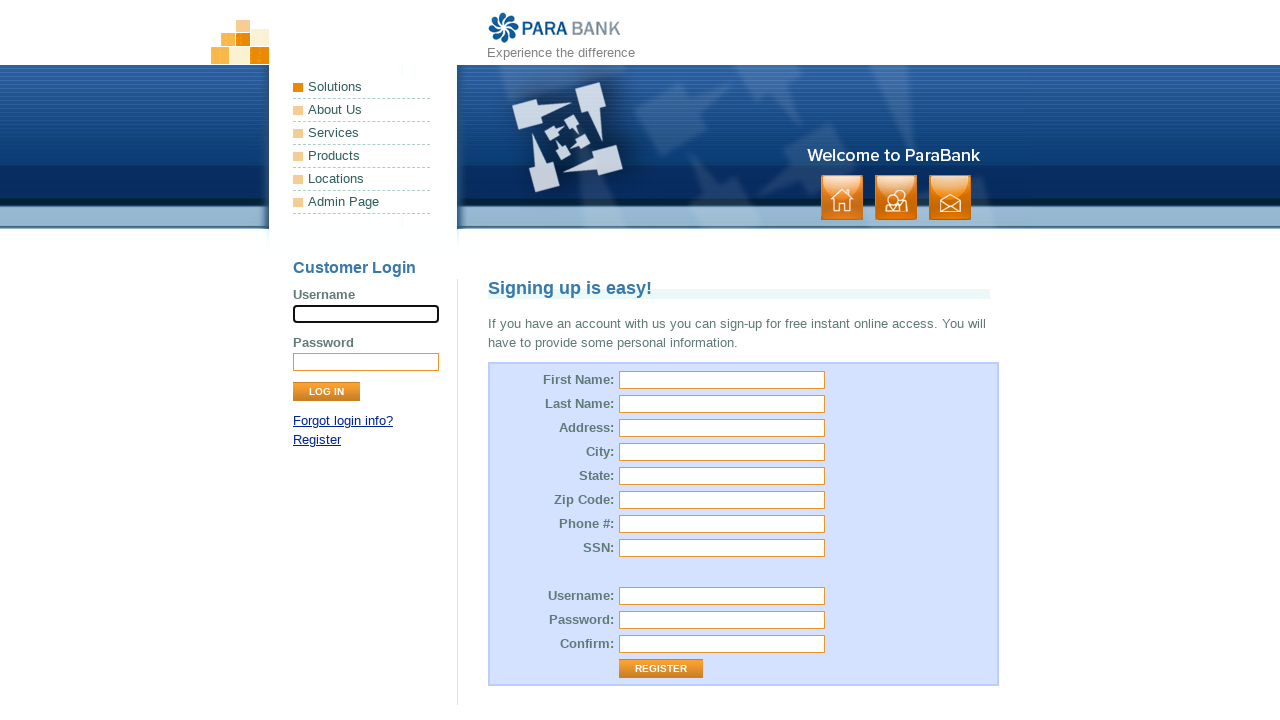